Navigates to eBay community site and enters a search query in the message search field using dynamic ID attribute

Starting URL: https://community.ebay.com

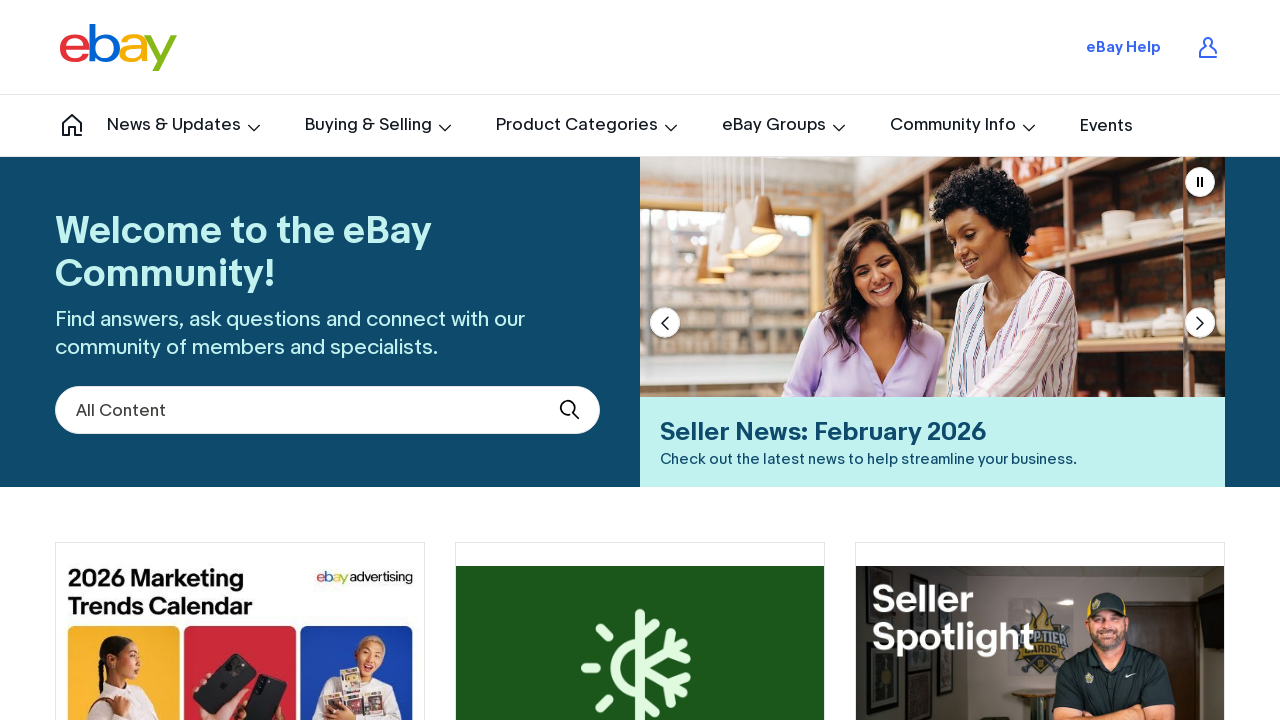

Filled message search field with 'jenkins' using dynamic ID XPath on //input[starts-with(@id,'messageSearchField_')]
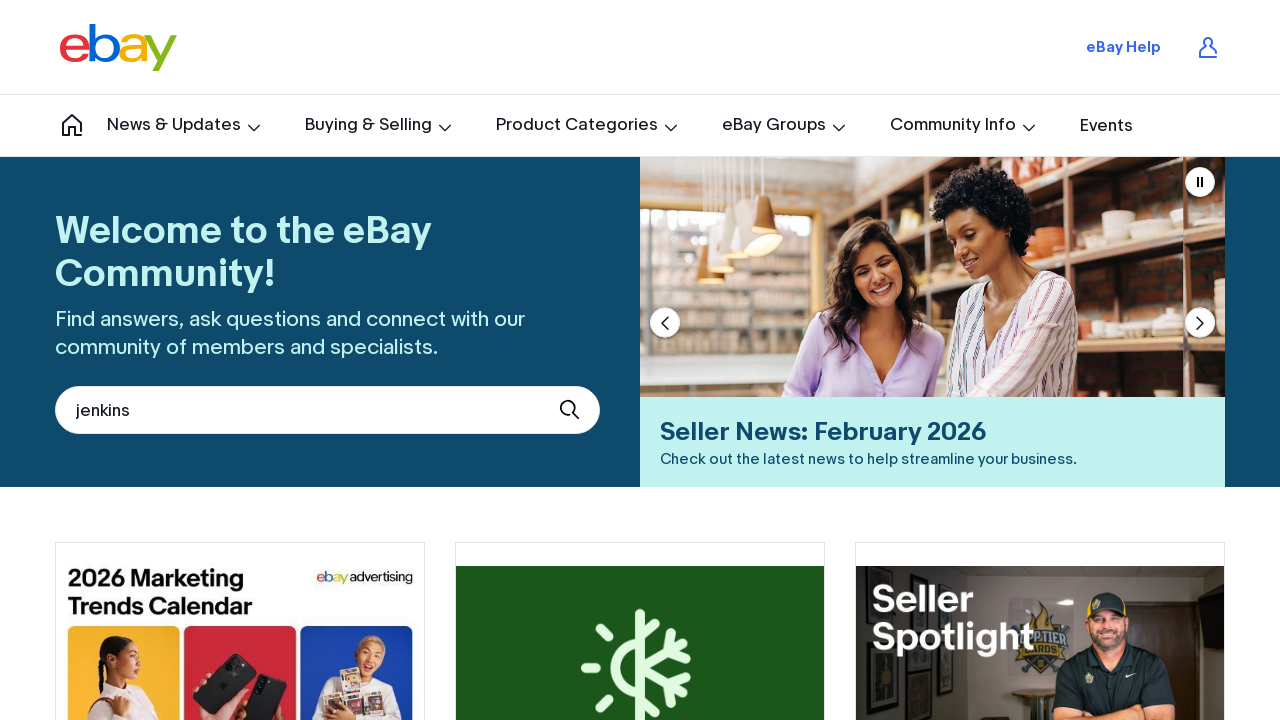

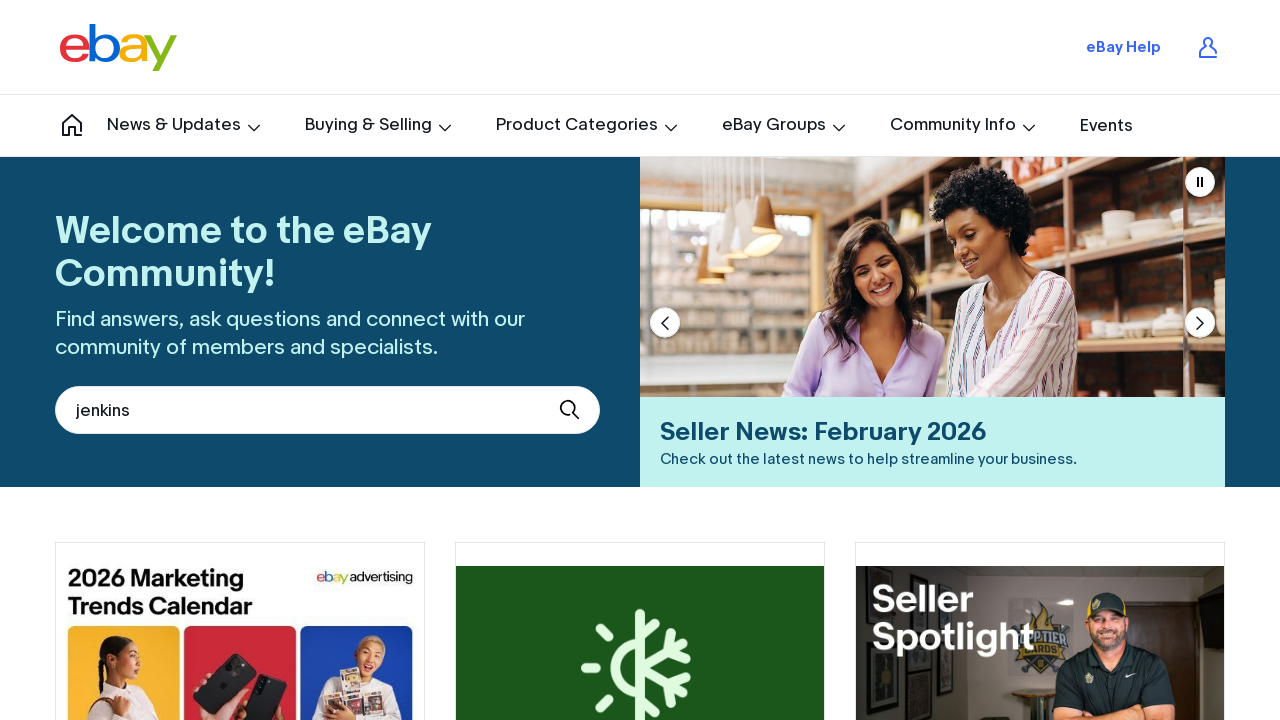